Tests that the Due column in table 1 can be sorted in descending order by clicking the column header twice

Starting URL: http://the-internet.herokuapp.com/tables

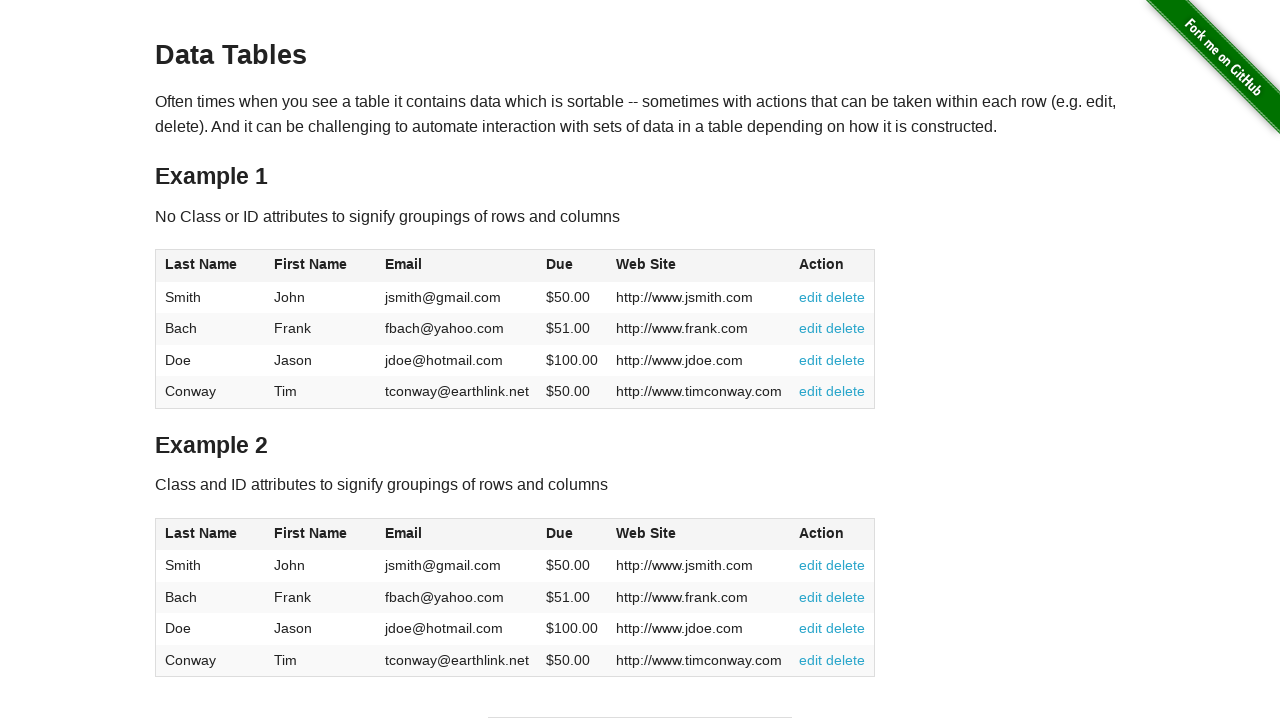

Clicked Due column header first time to sort ascending at (572, 266) on #table1 thead tr th:nth-of-type(4)
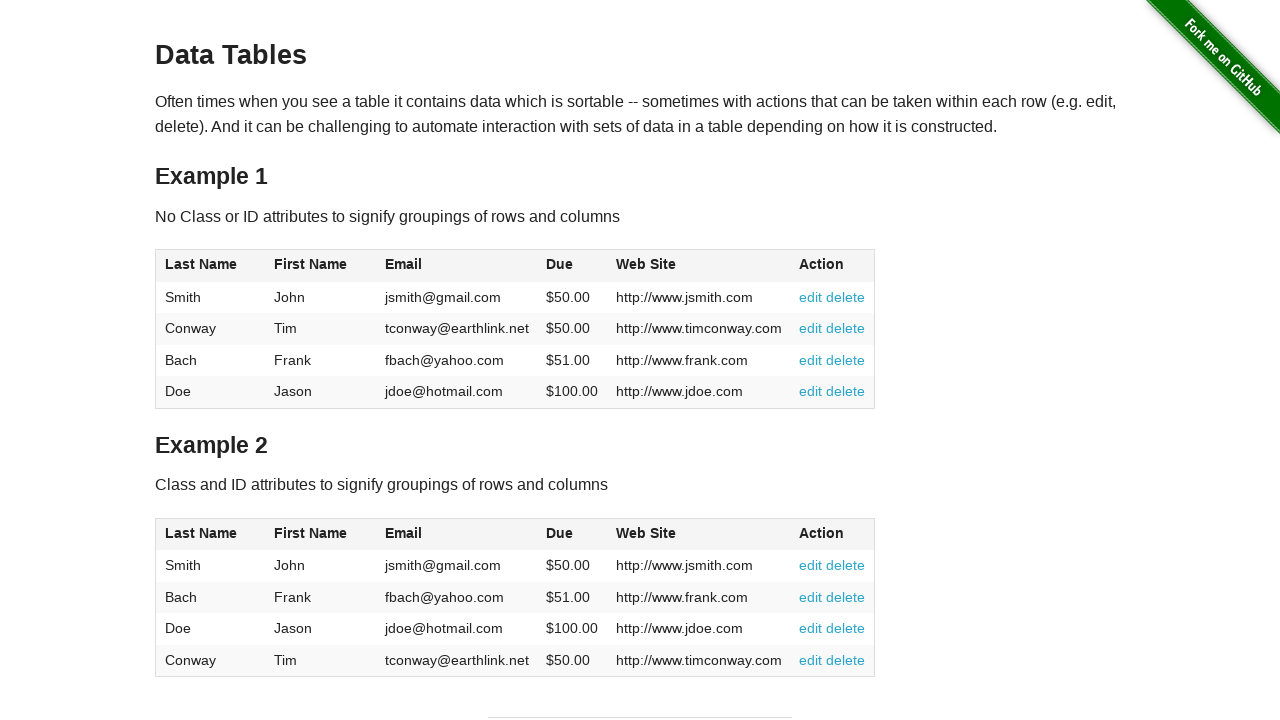

Clicked Due column header second time to sort descending at (572, 266) on #table1 thead tr th:nth-of-type(4)
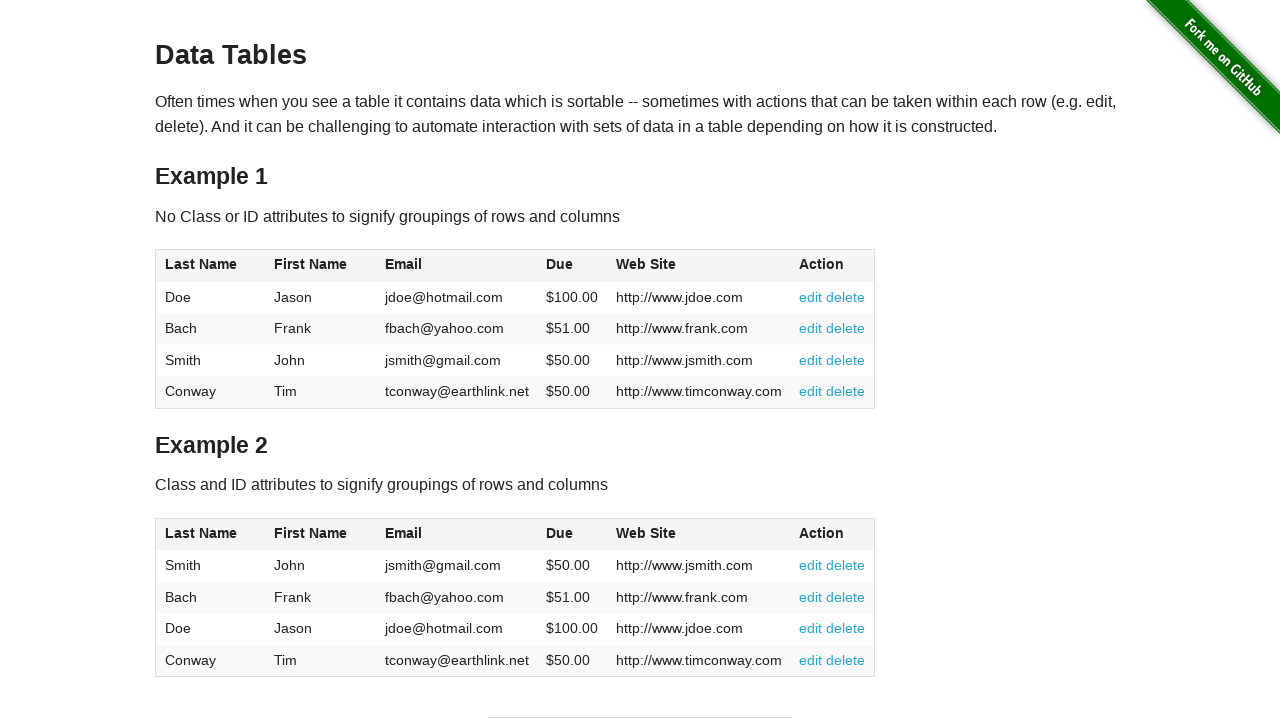

Table sorted in descending order by Due column
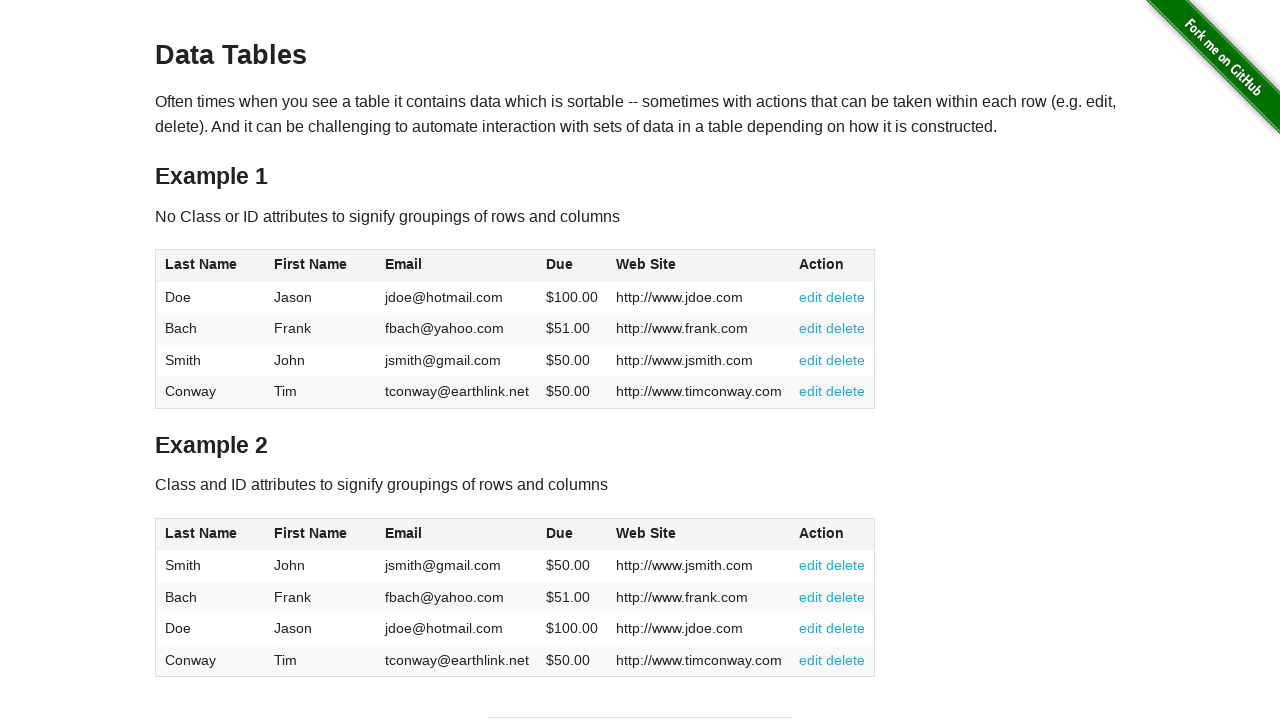

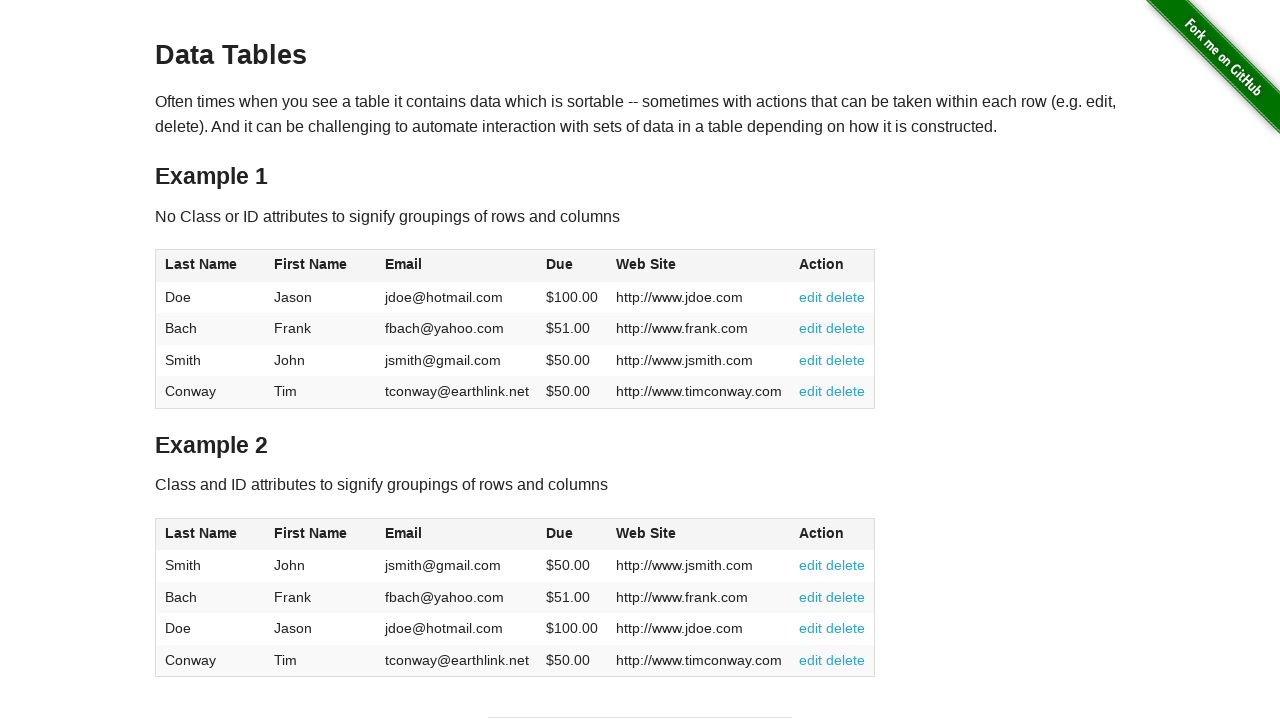